Tests the Song Lyrics page by clicking on the "Song Lyrics" menu link and verifying that lyrics content is displayed in paragraph elements.

Starting URL: http://99-bottles-of-beer.net/lyrics.html

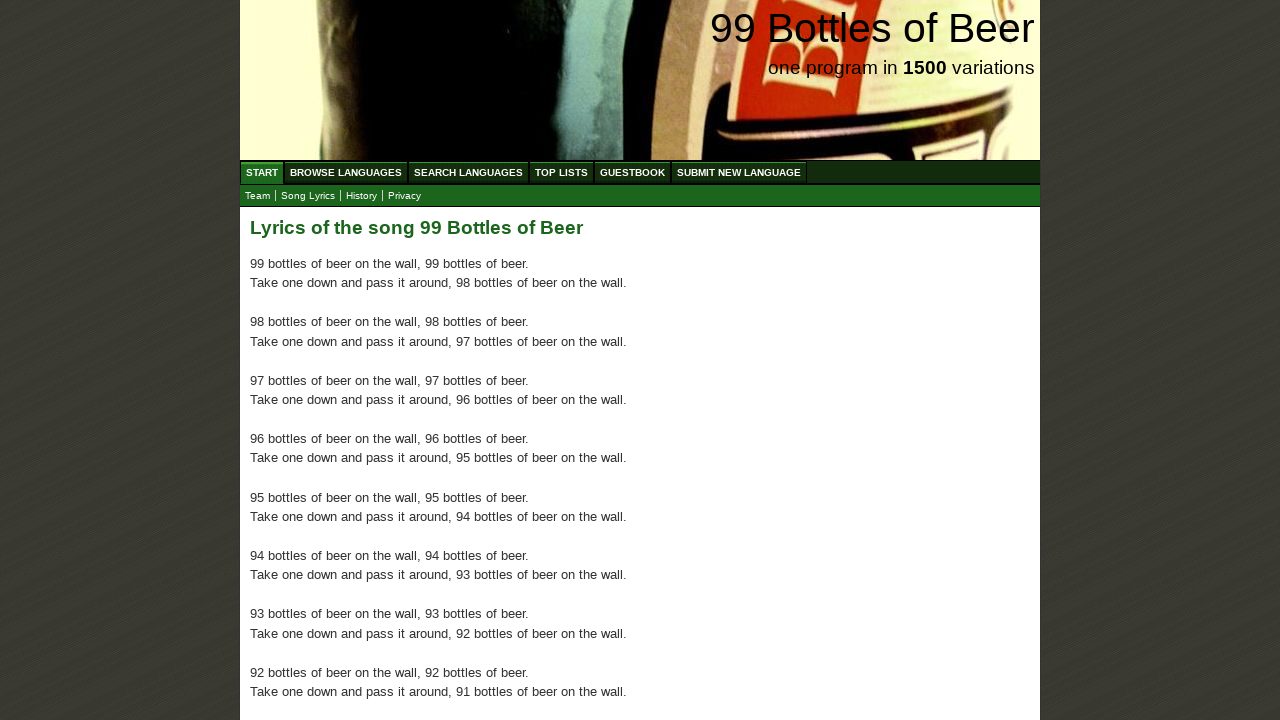

Clicked on 'Song Lyrics' menu link at (308, 196) on a:text('Song Lyrics')
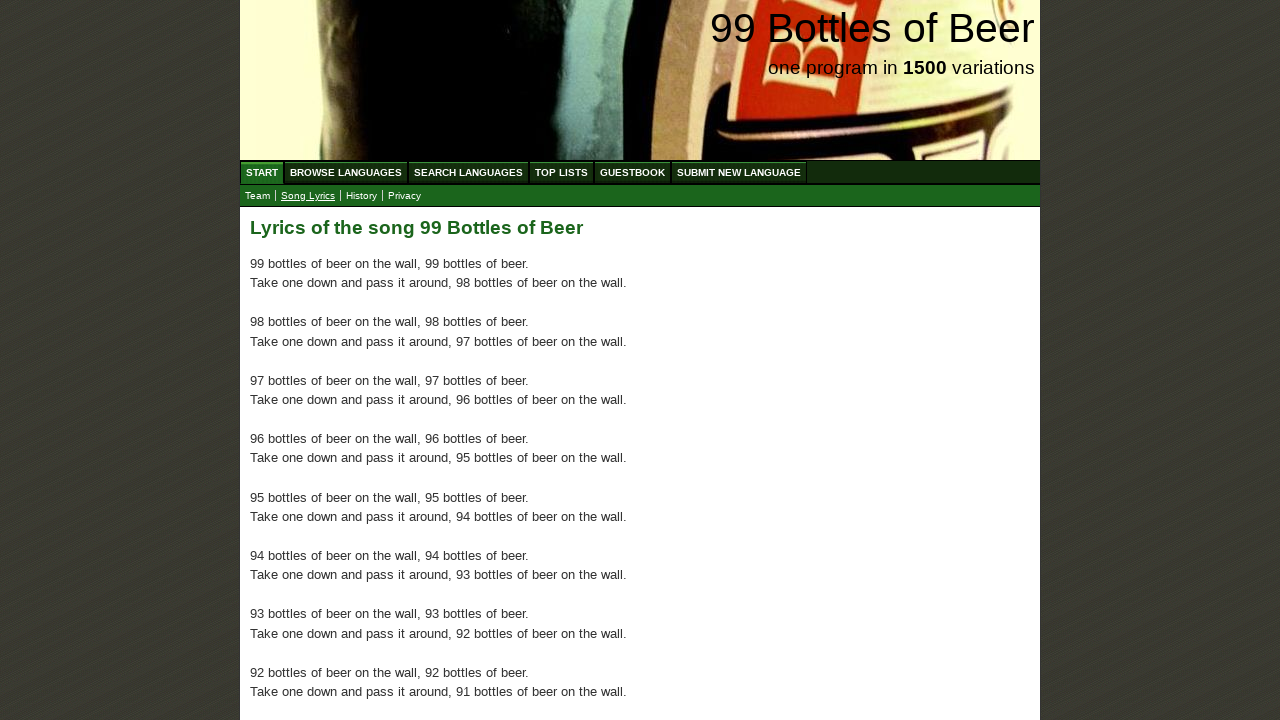

Waited for lyrics paragraphs to load in main content area
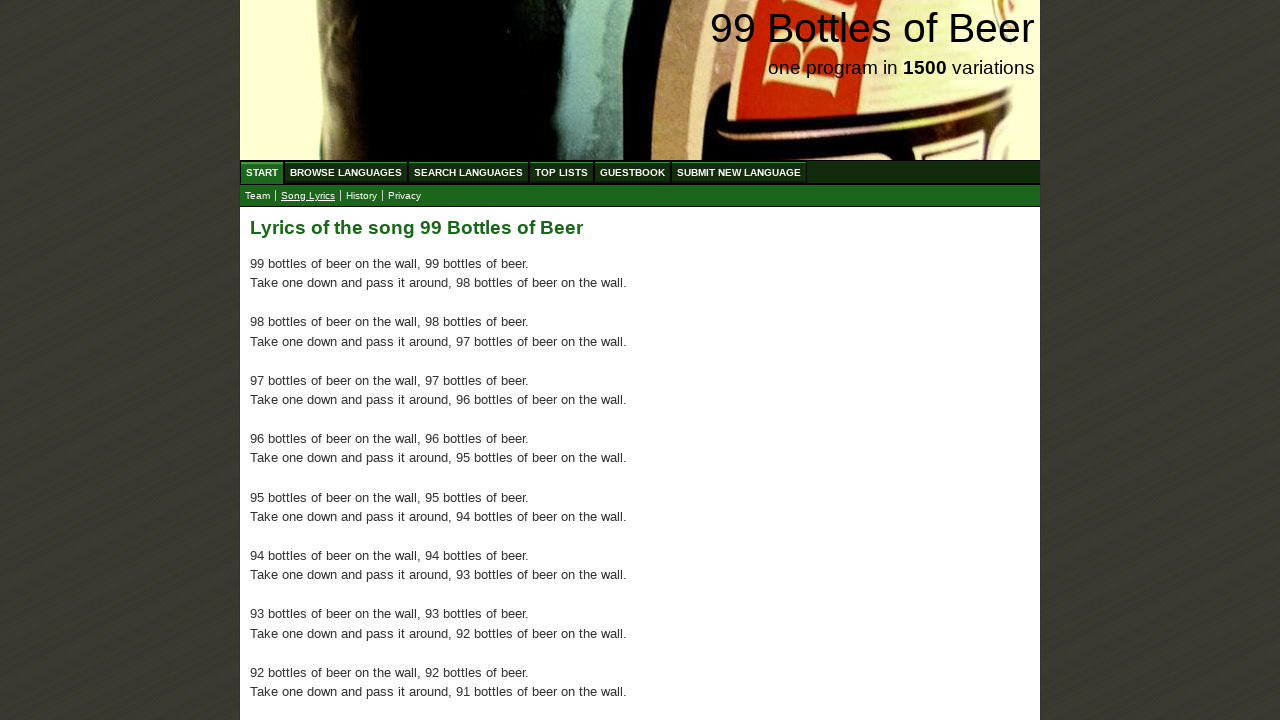

Located all paragraph elements containing lyrics
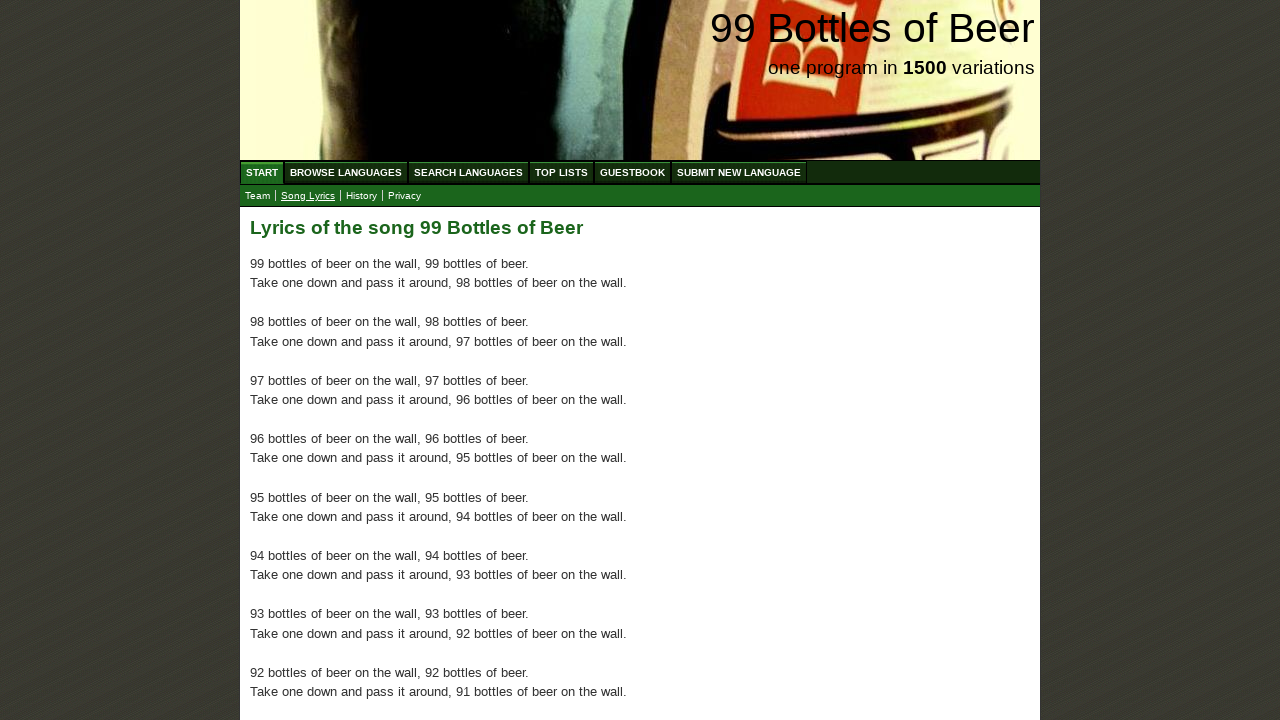

Verified that lyrics paragraphs are present (count > 0)
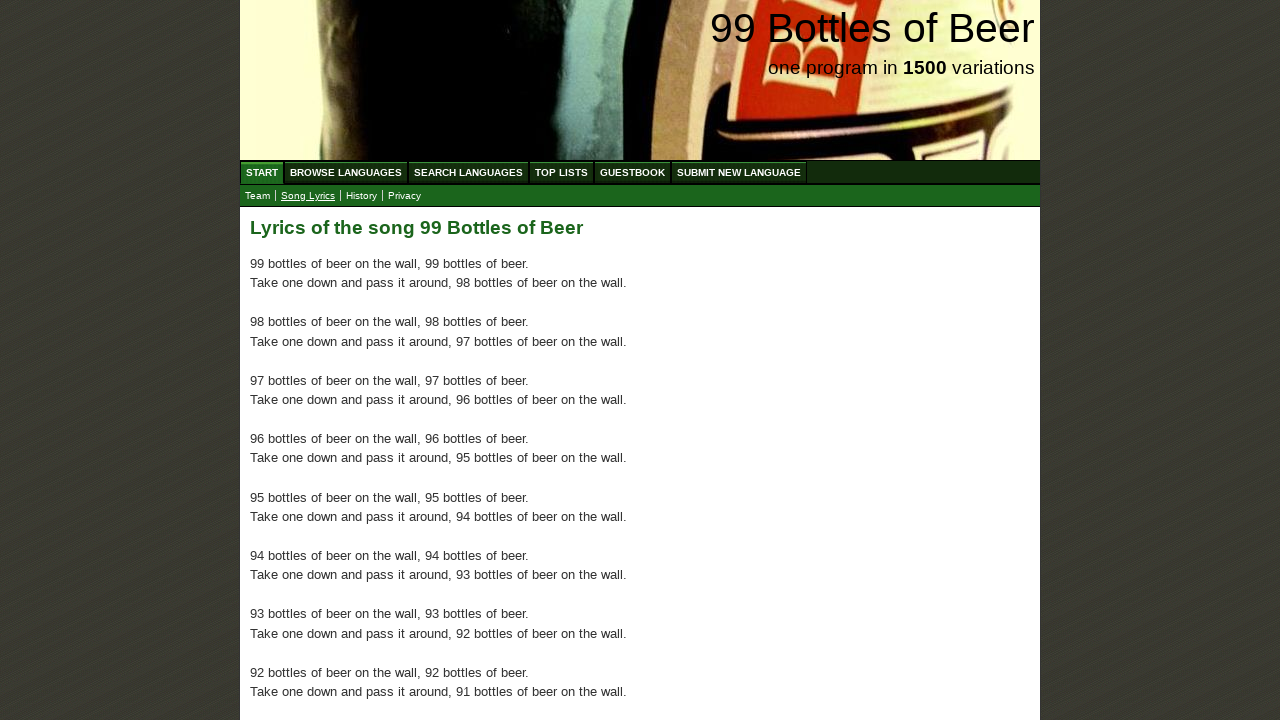

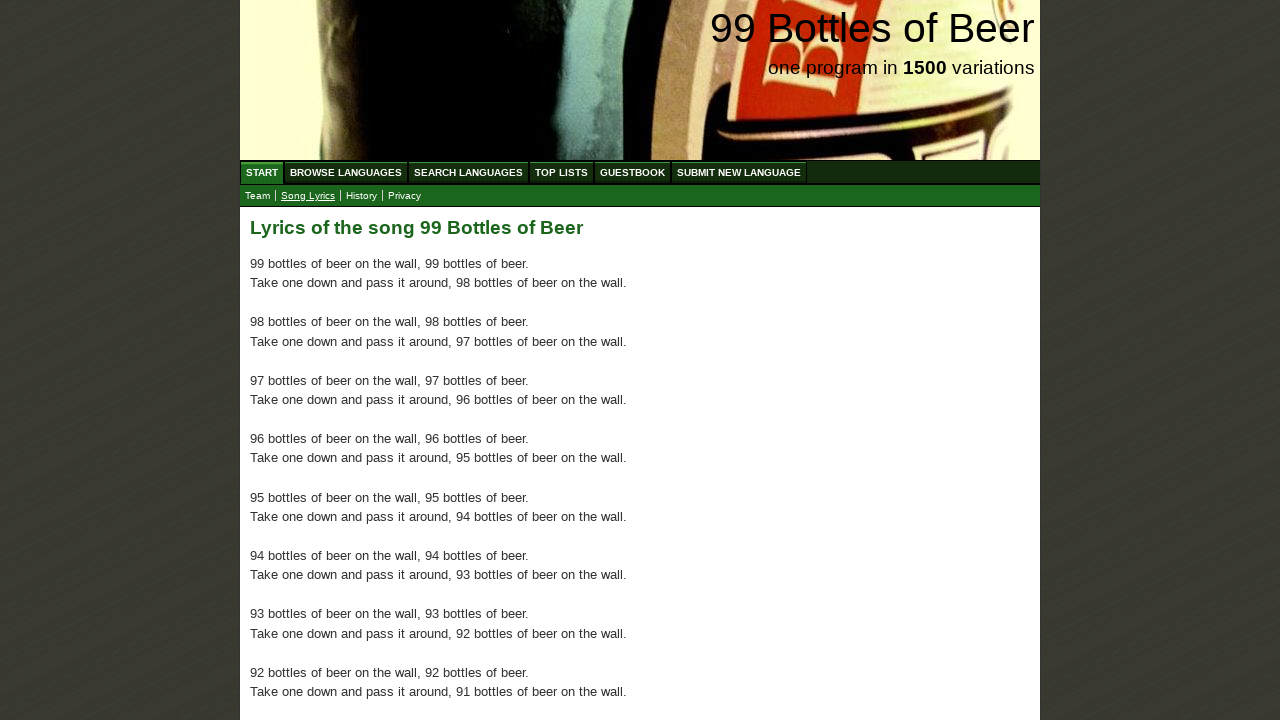